Navigates to a Jira clone project board and clicks the "Tetris" button to launch a Tetris game feature

Starting URL: https://jira.trungk18.com/project/board

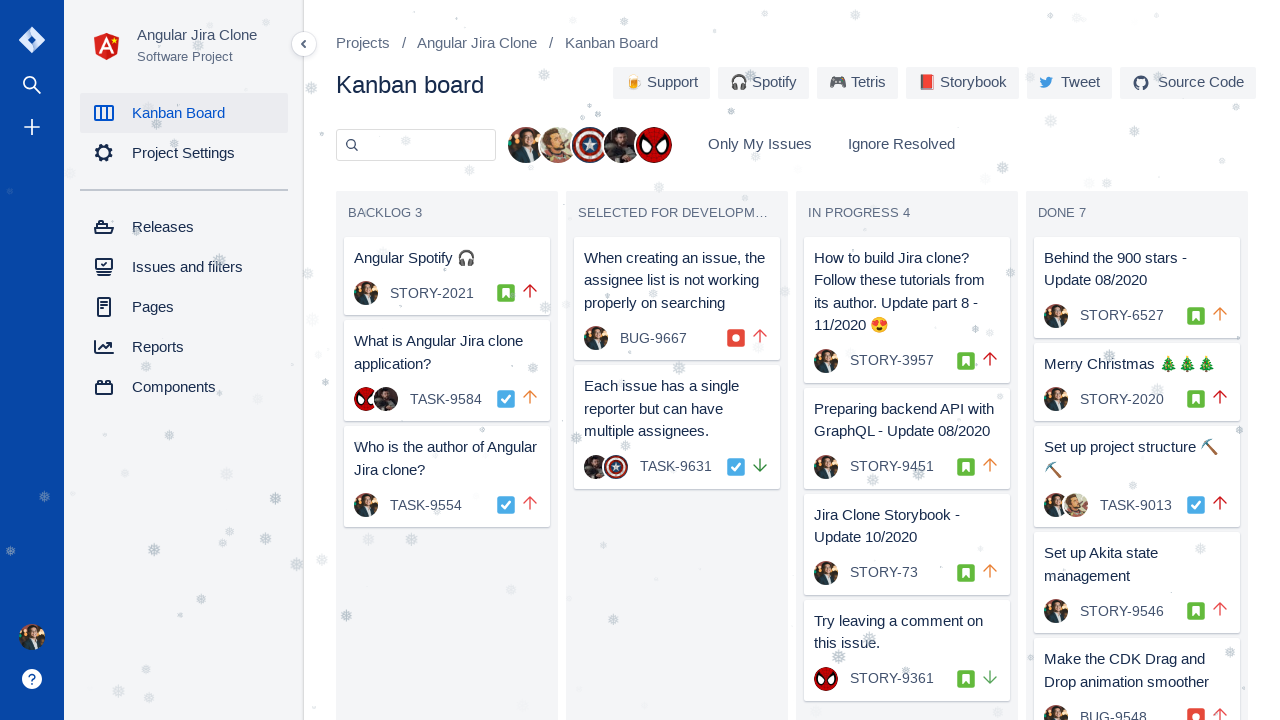

Navigated to Jira clone project board
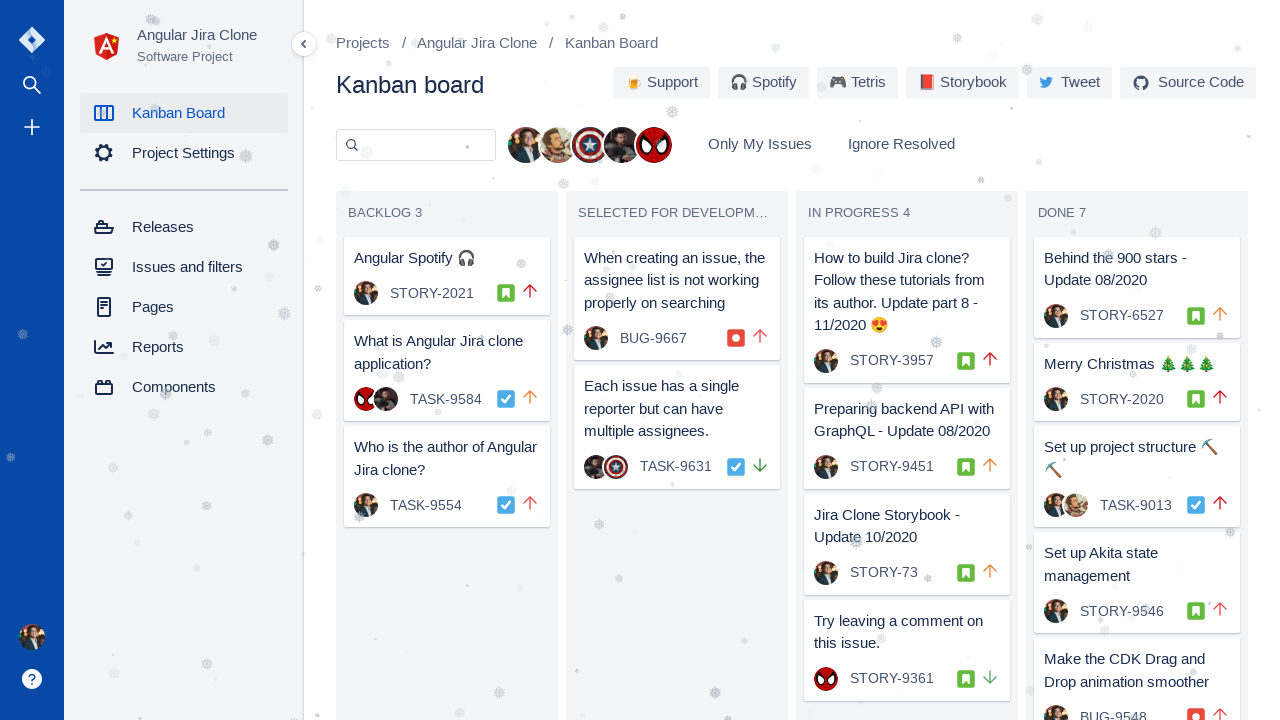

Clicked the Tetris button to launch Tetris game at (857, 82) on internal:role=button[name="Tetris"i]
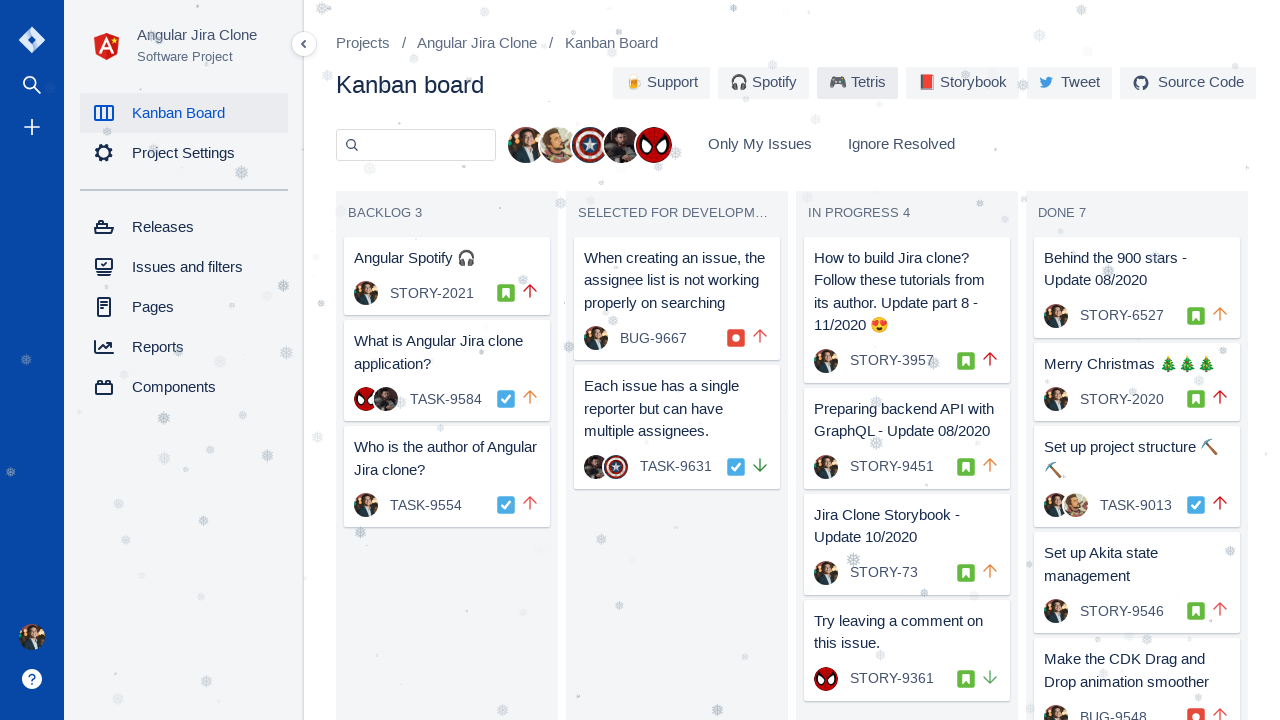

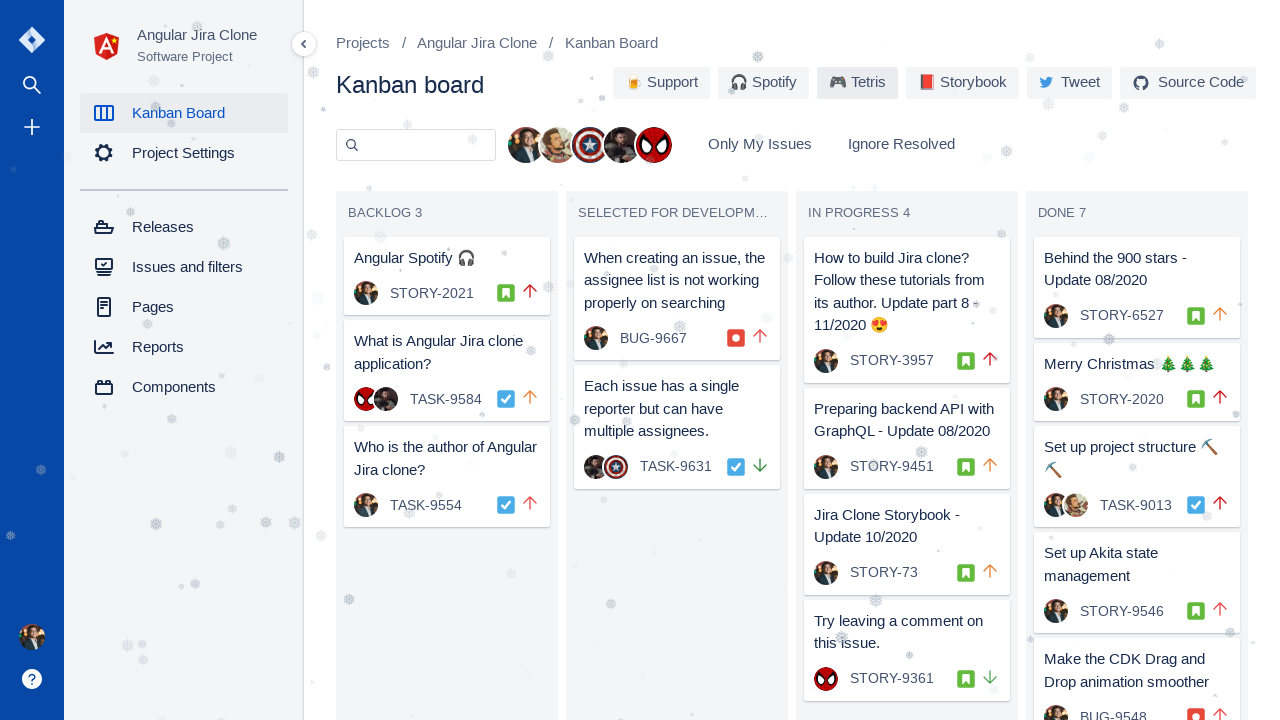